Tests browser window handling by clicking a button that opens a new tab, switching to the new tab, and then switching back to the main window

Starting URL: https://demoqa.com/browser-windows

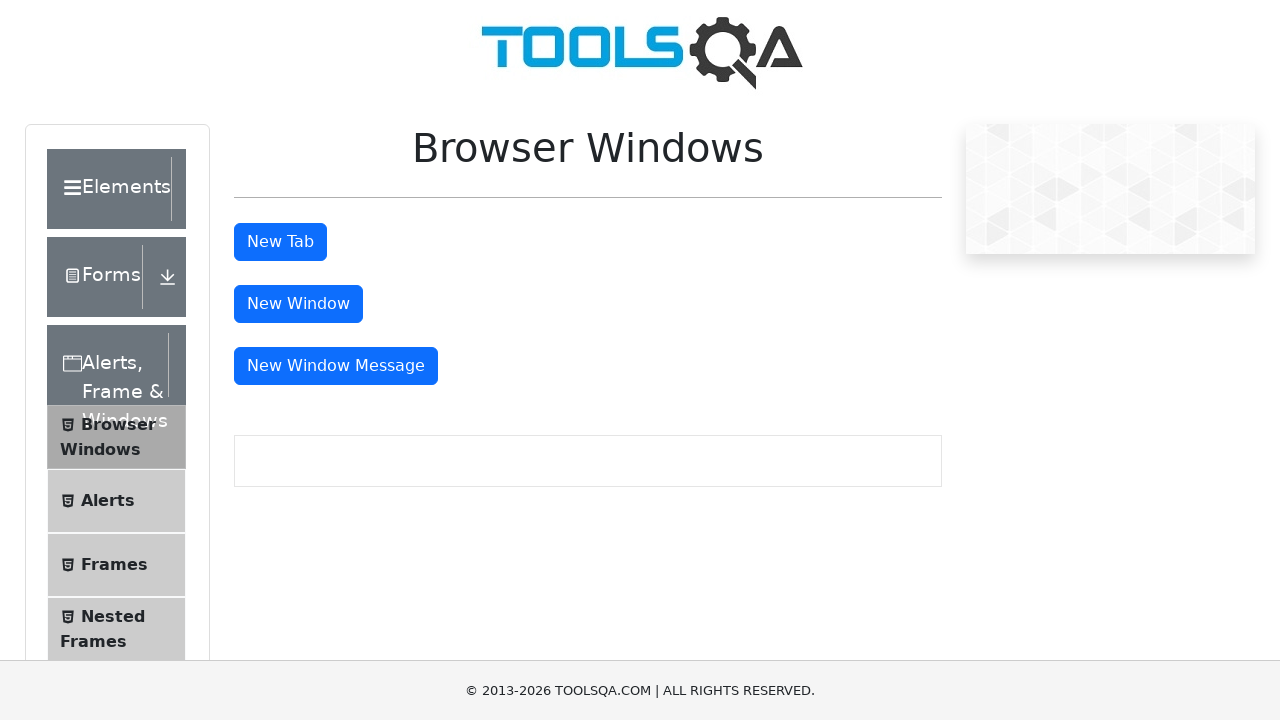

Stored reference to main page
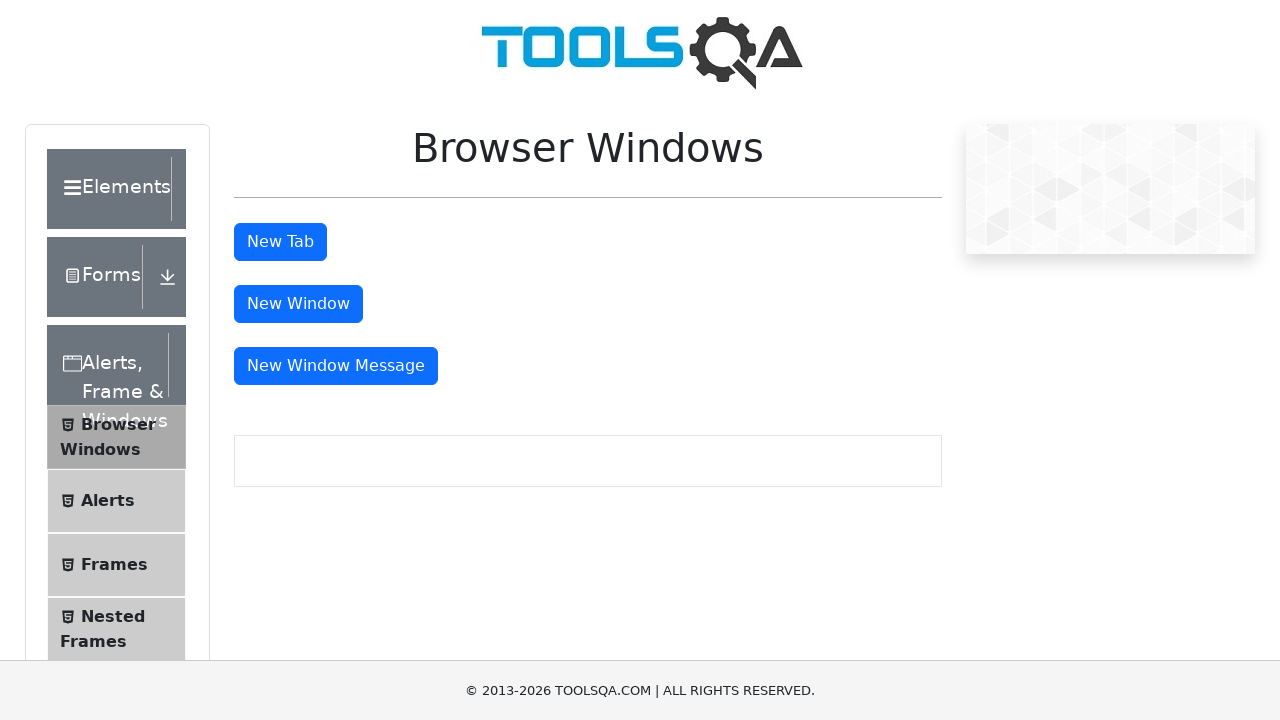

Clicked the 'New Tab' button at (280, 242) on #tabButton
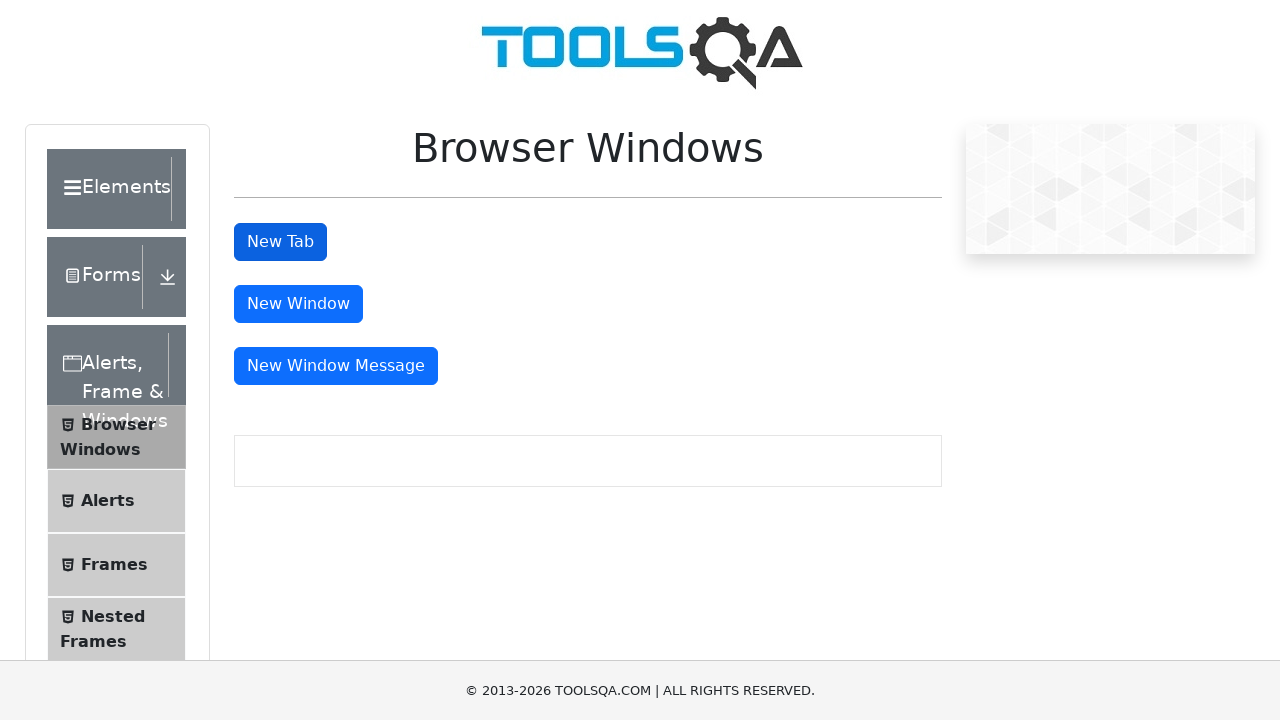

Clicked the 'New Tab' button and waited for new tab to open at (280, 242) on #tabButton
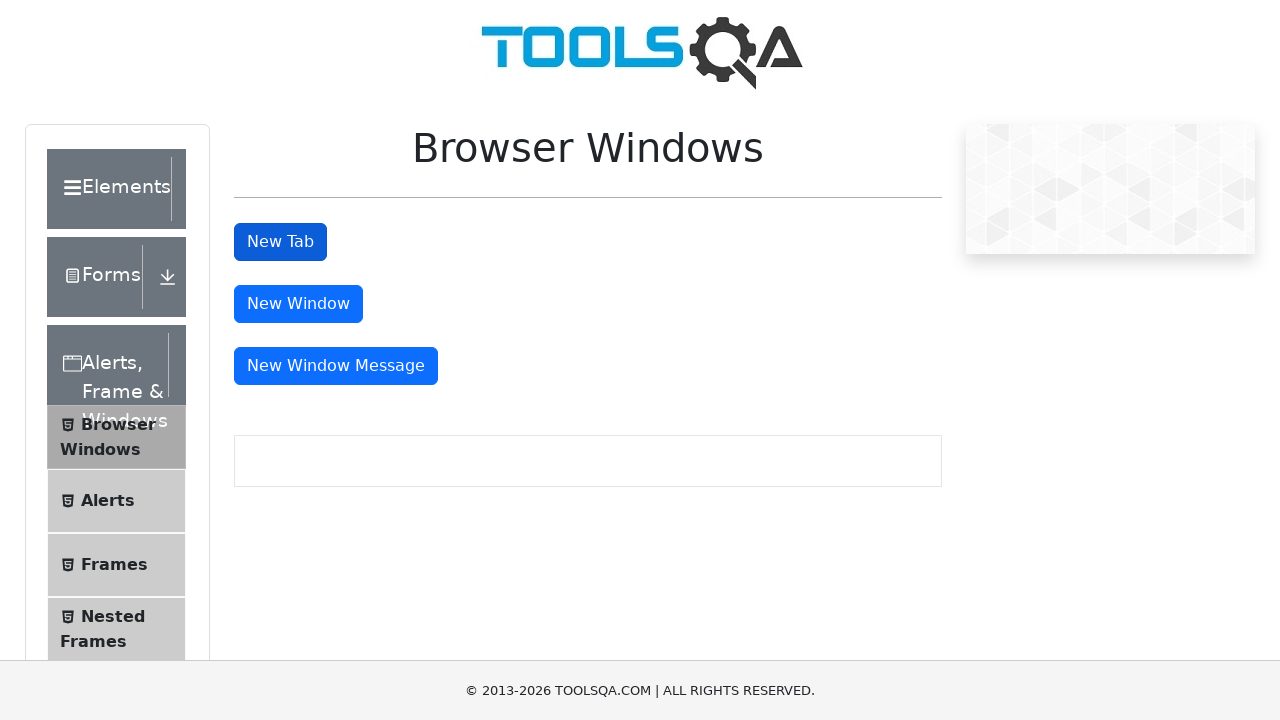

Captured reference to newly opened tab
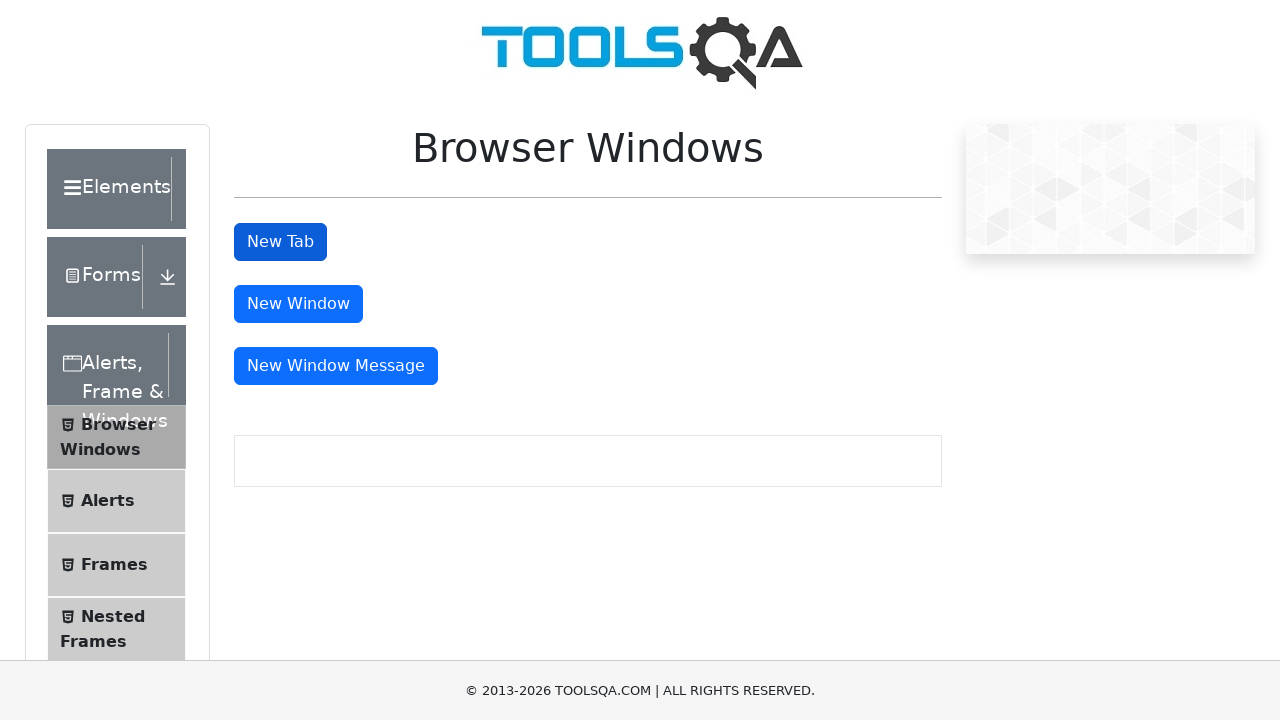

New tab finished loading
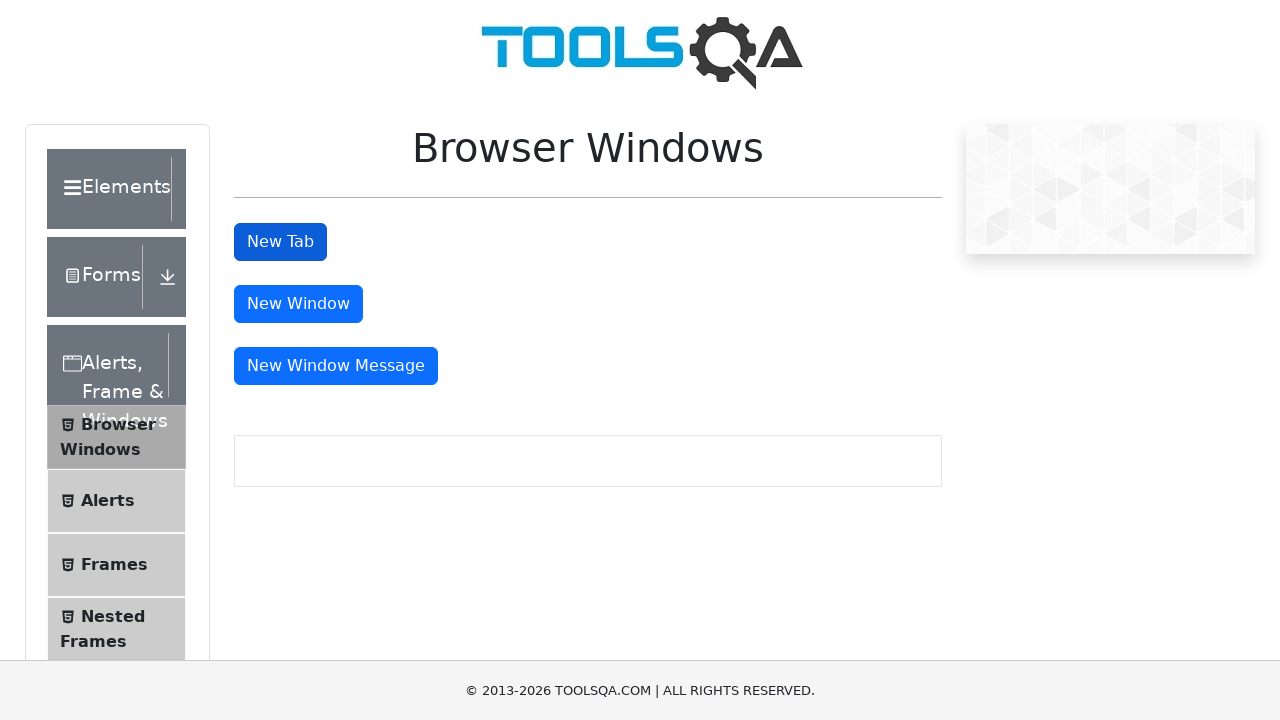

Switched back to main page
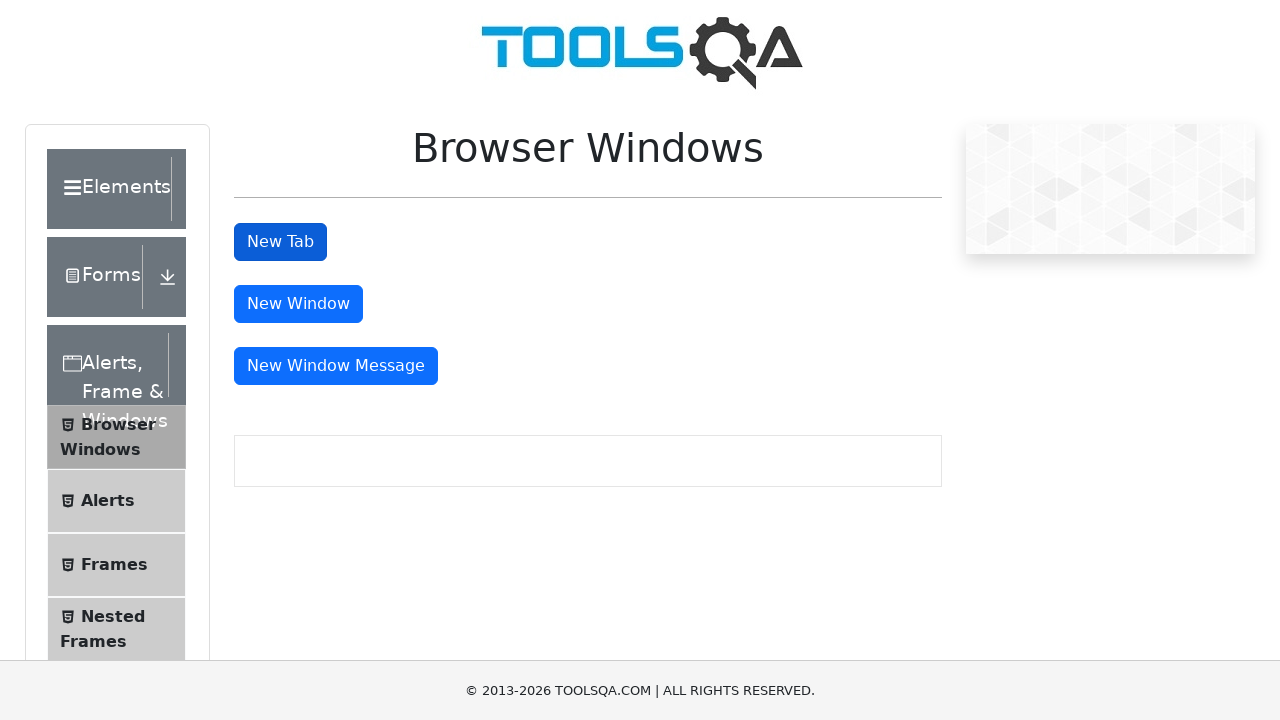

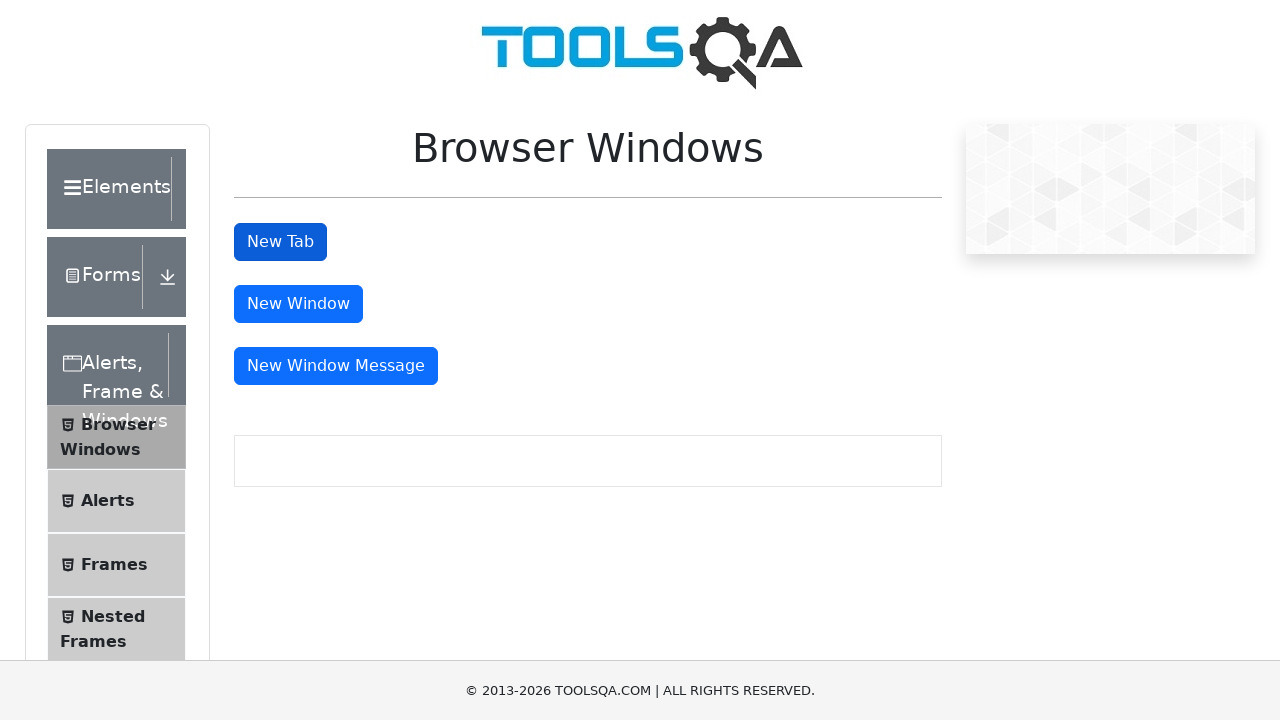